Navigates to the Automation Practice page and verifies that a link containing 'soapui' in the href exists on the page

Starting URL: https://rahulshettyacademy.com/AutomationPractice/

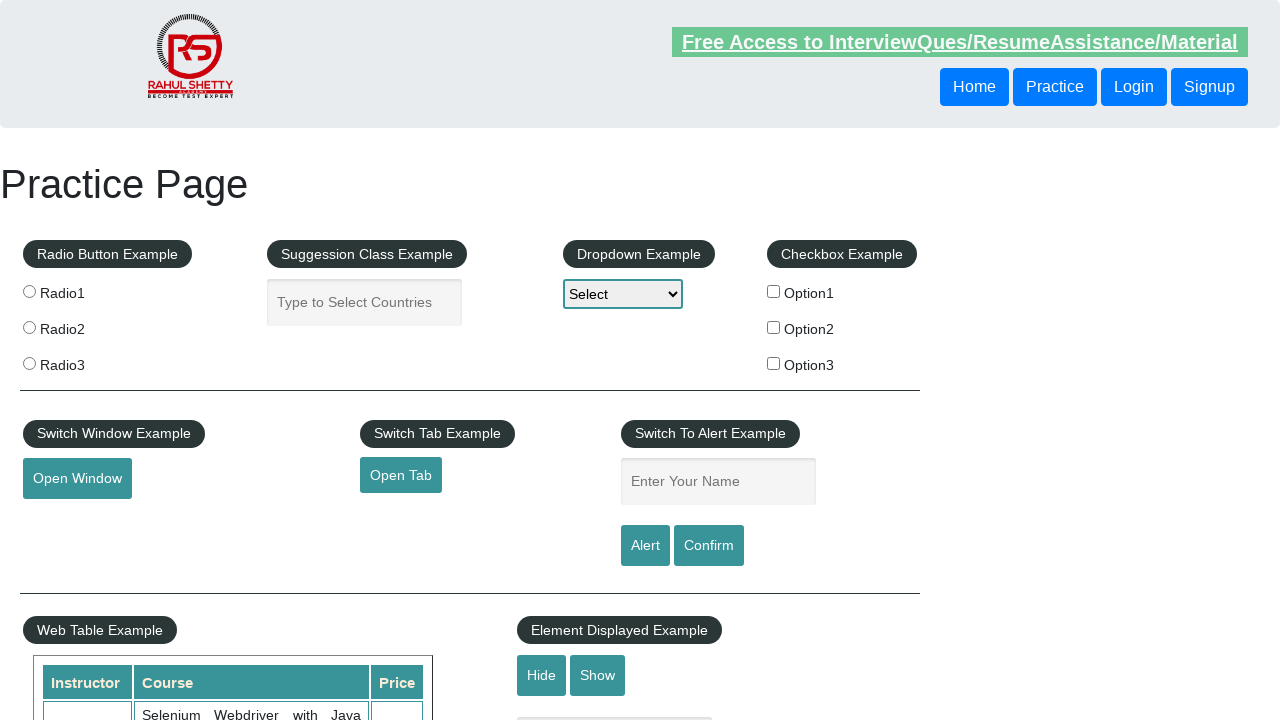

Waited for soapui link element to be present on the page
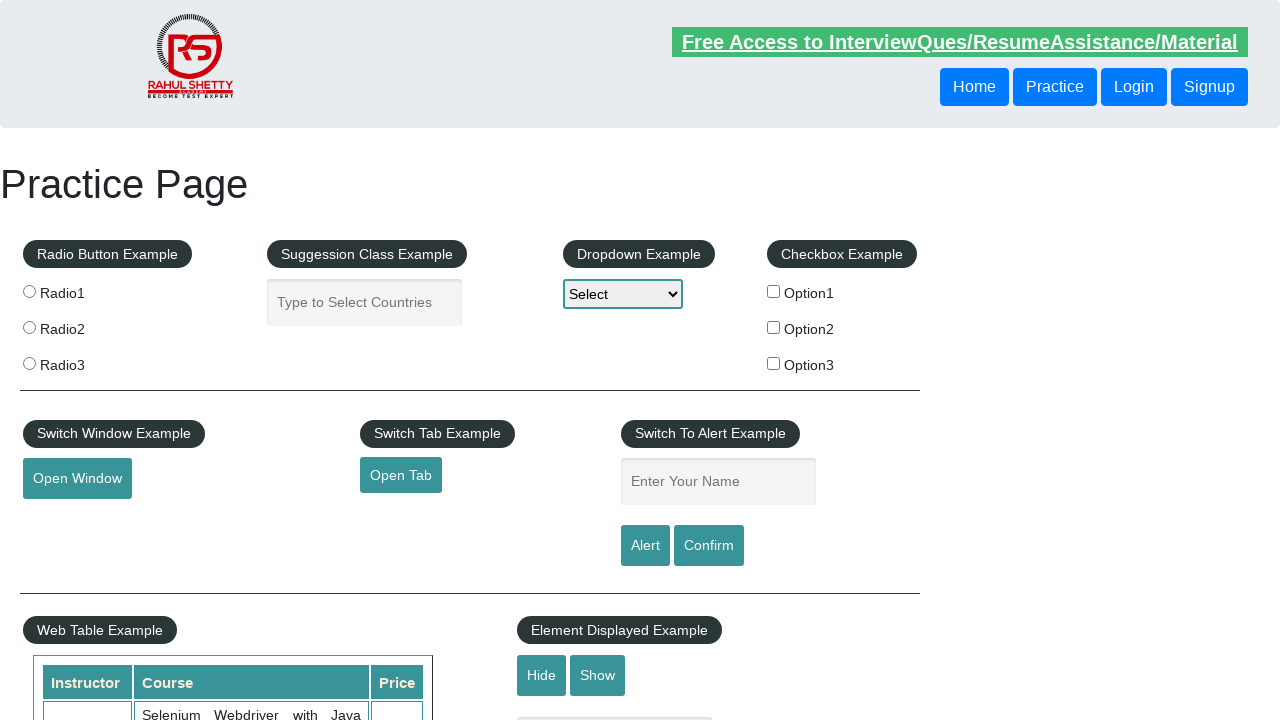

Located soapui link element
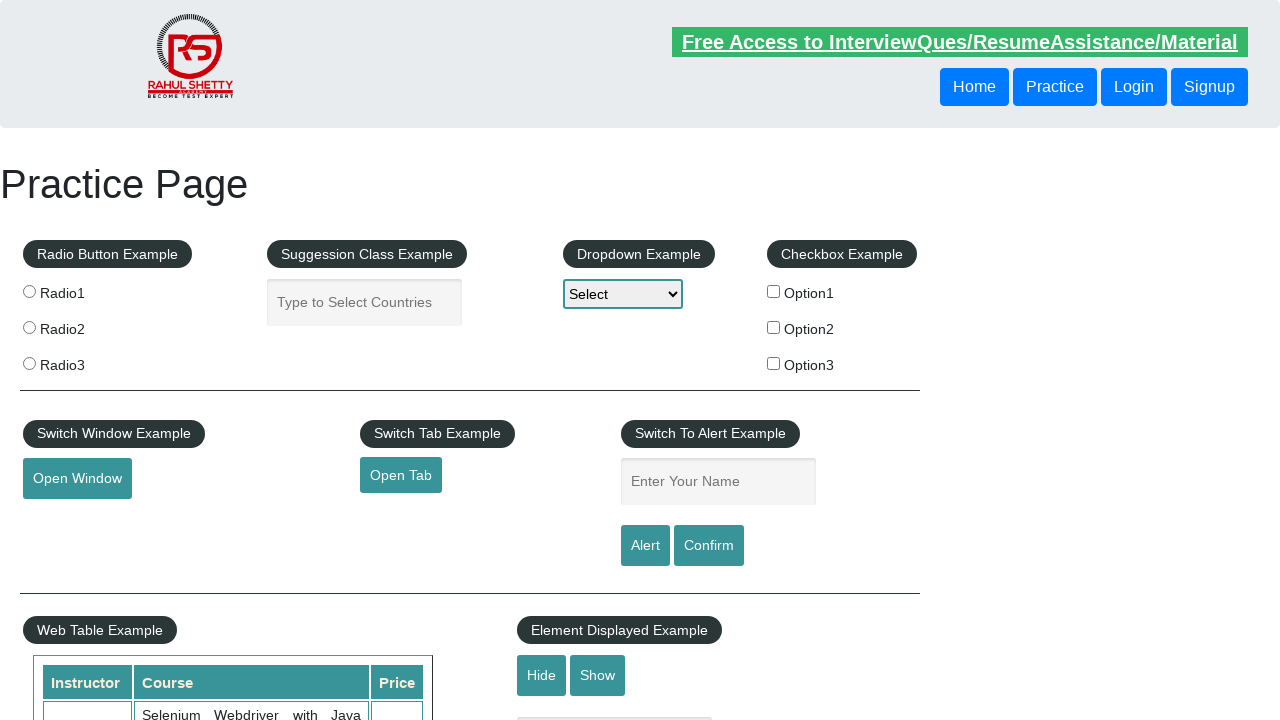

Verified soapui link element is visible
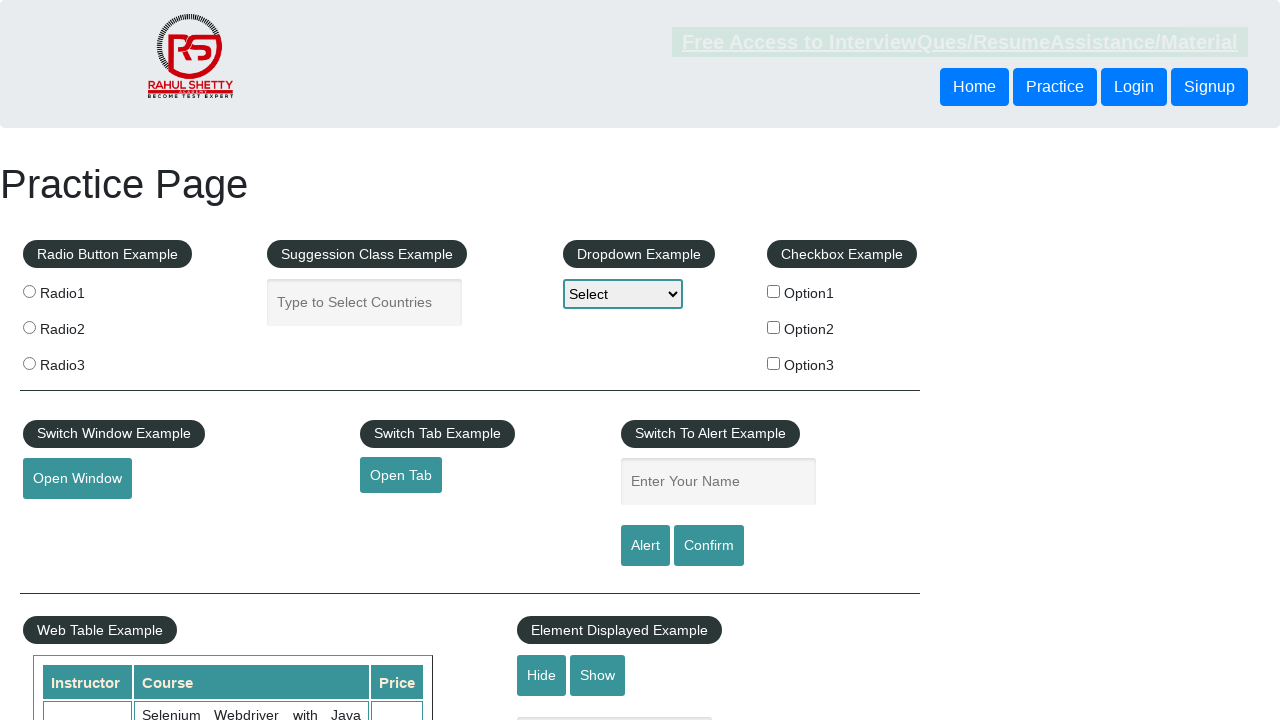

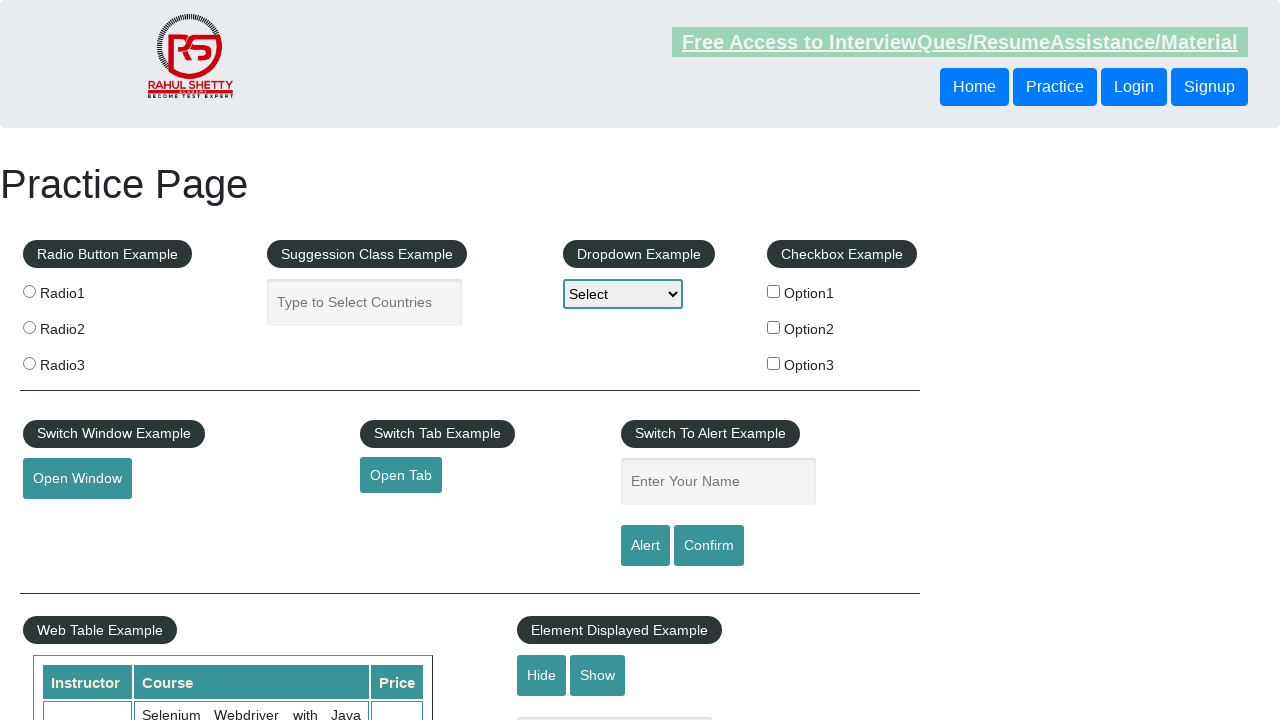